Tests checkbox functionality by verifying default states, clicking to select checkbox #1, clicking to deselect checkbox #2, and confirming the final states of both checkboxes.

Starting URL: http://practice.cydeo.com/checkboxes

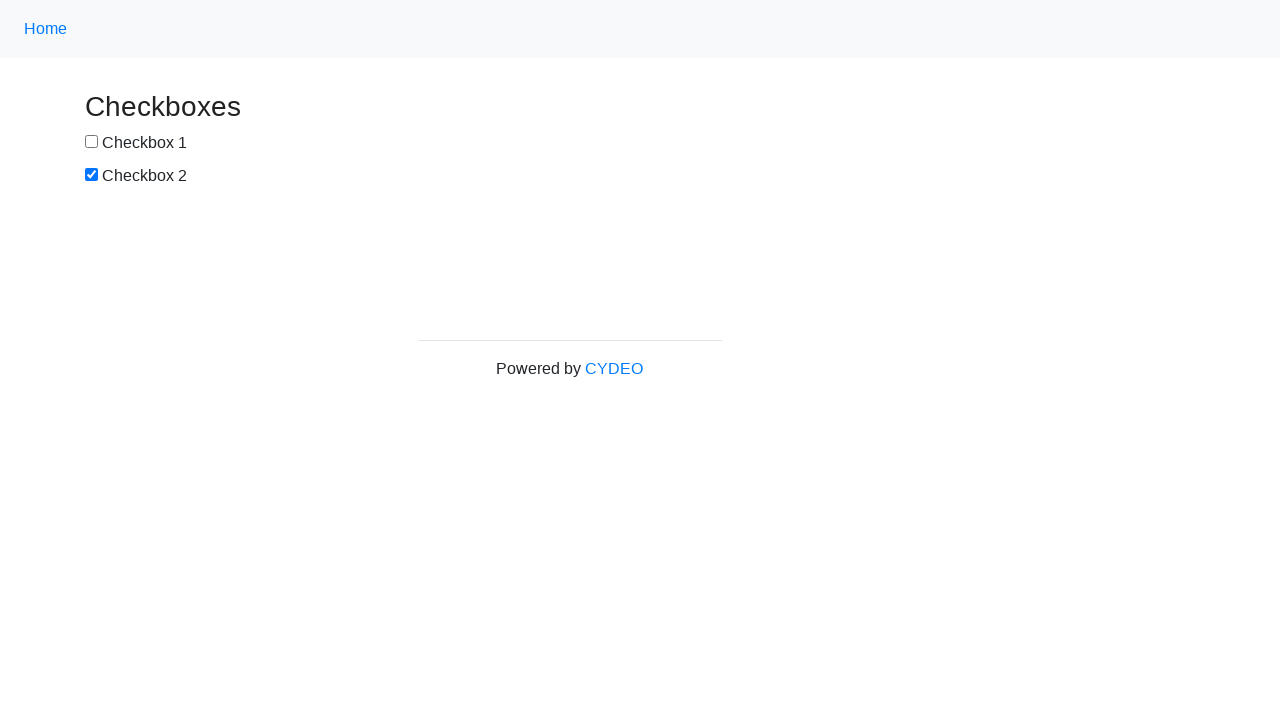

Located checkbox #1 element
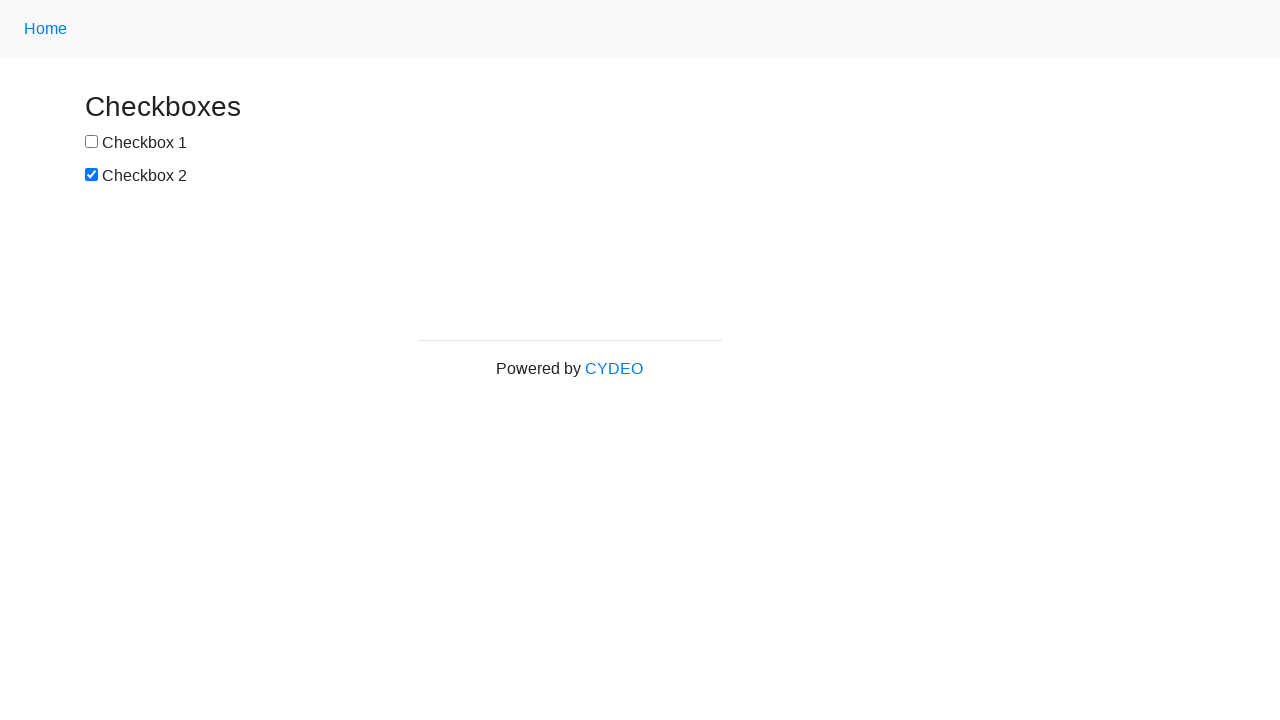

Located checkbox #2 element
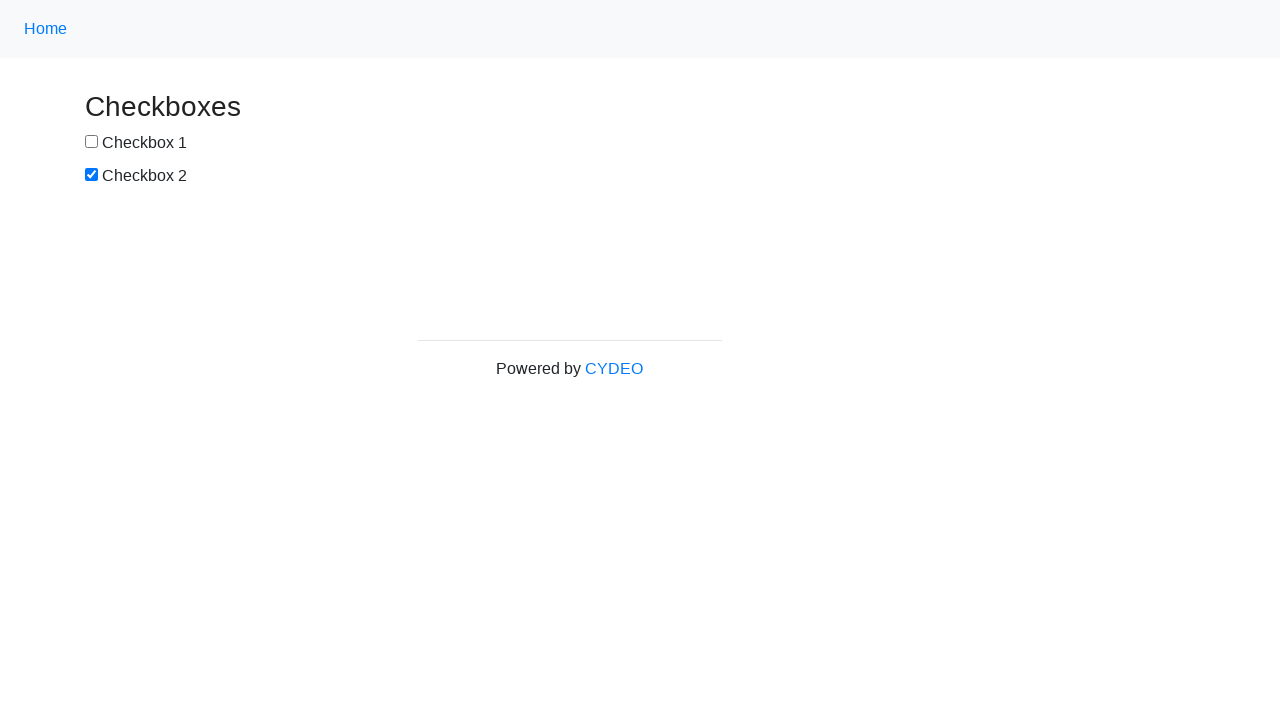

Verified checkbox #1 is NOT selected by default
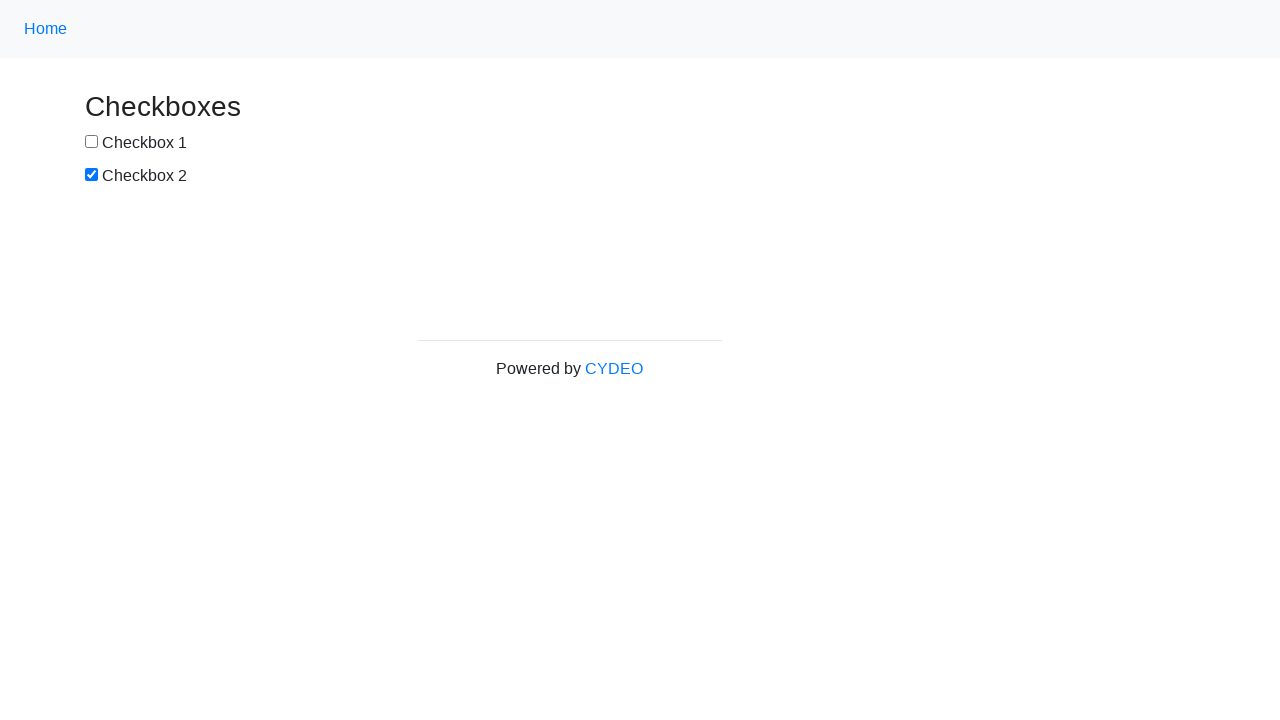

Verified checkbox #2 is SELECTED by default
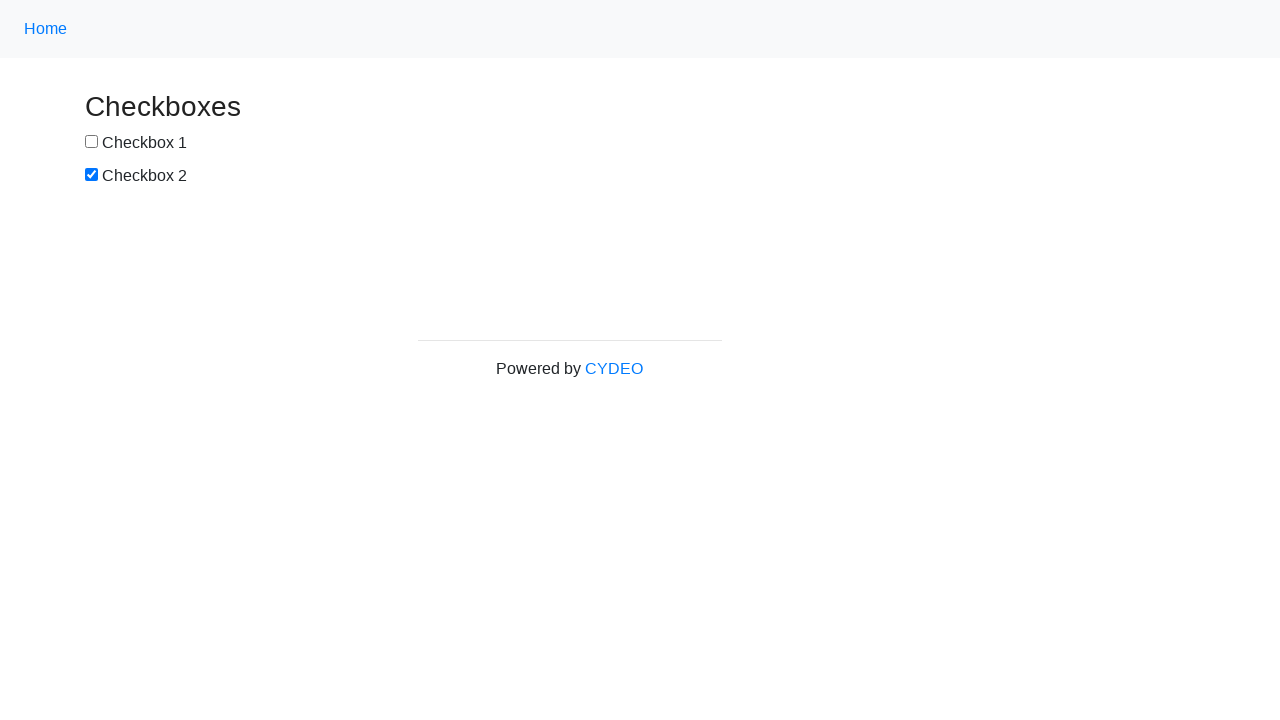

Clicked checkbox #1 to select it at (92, 142) on input[name='checkbox1']
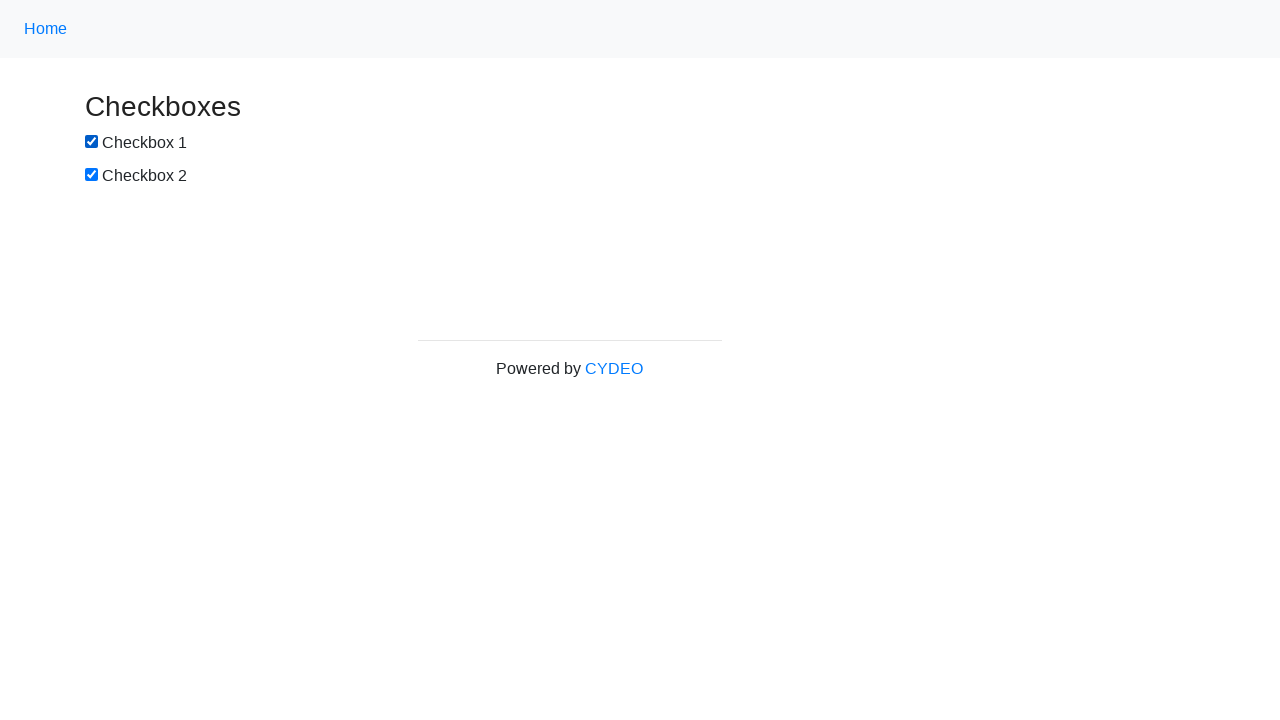

Clicked checkbox #2 to deselect it at (92, 175) on input[name='checkbox2']
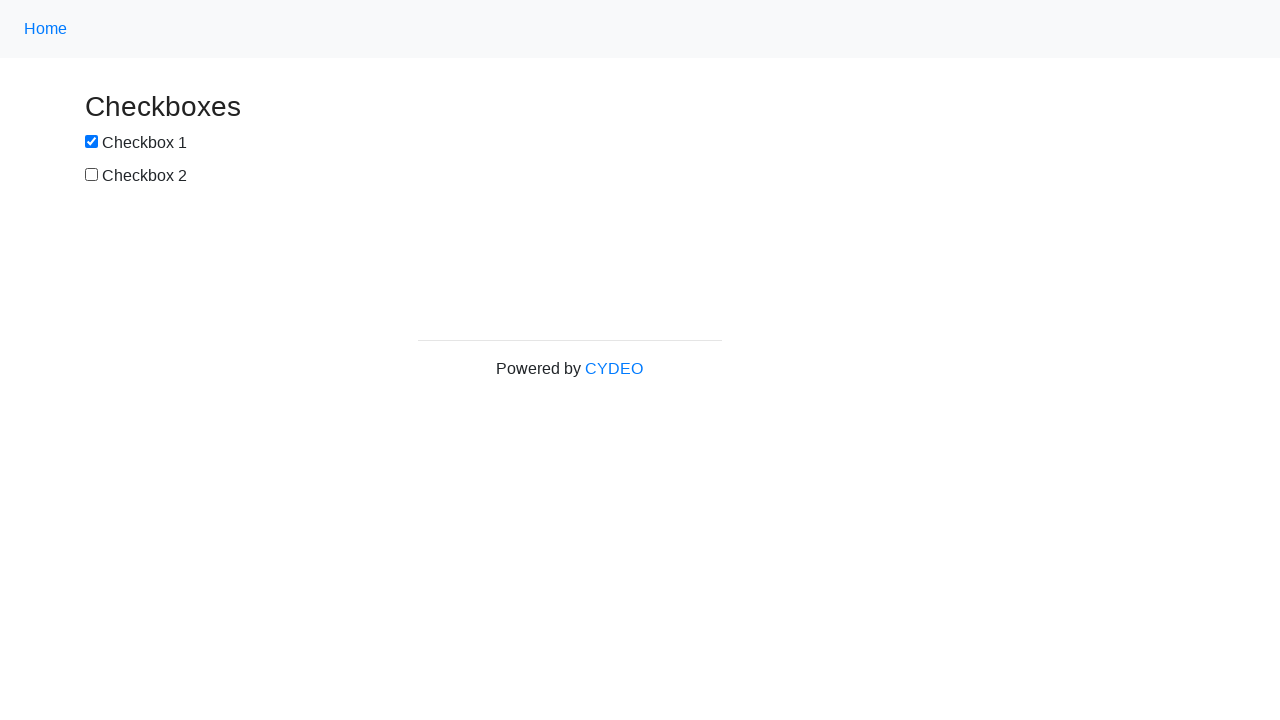

Verified checkbox #1 is now SELECTED
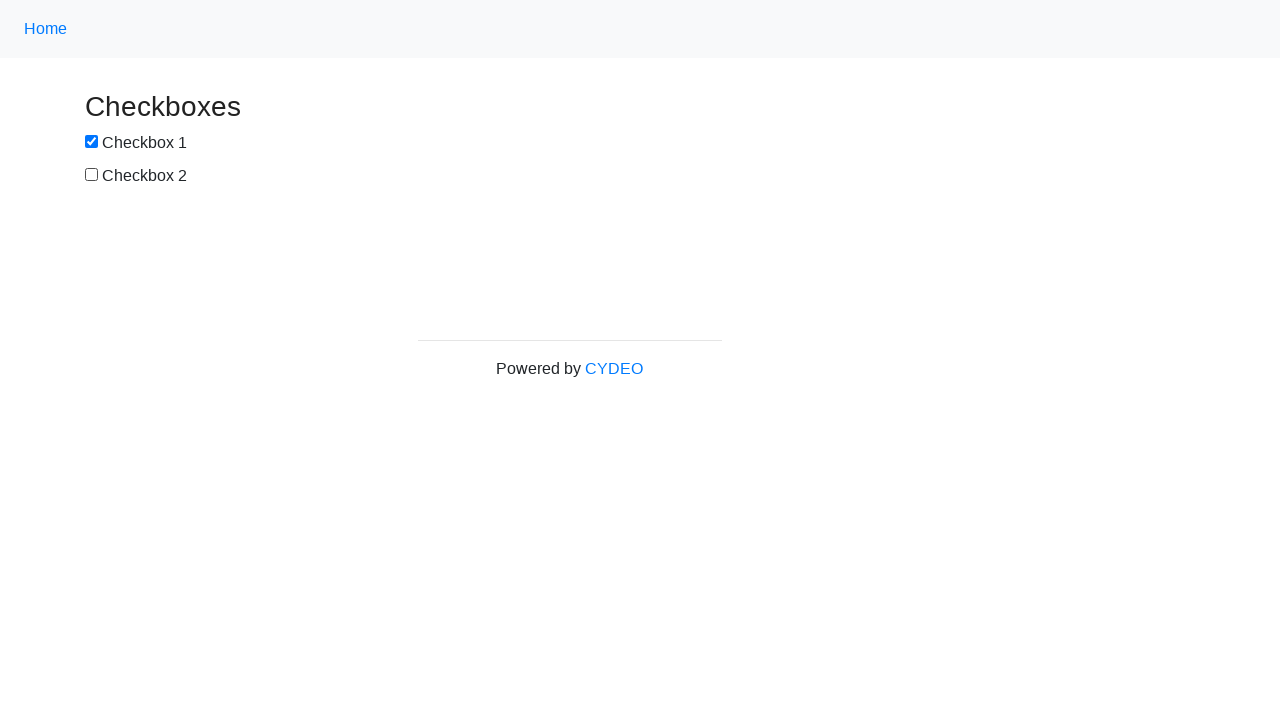

Verified checkbox #2 is now NOT selected
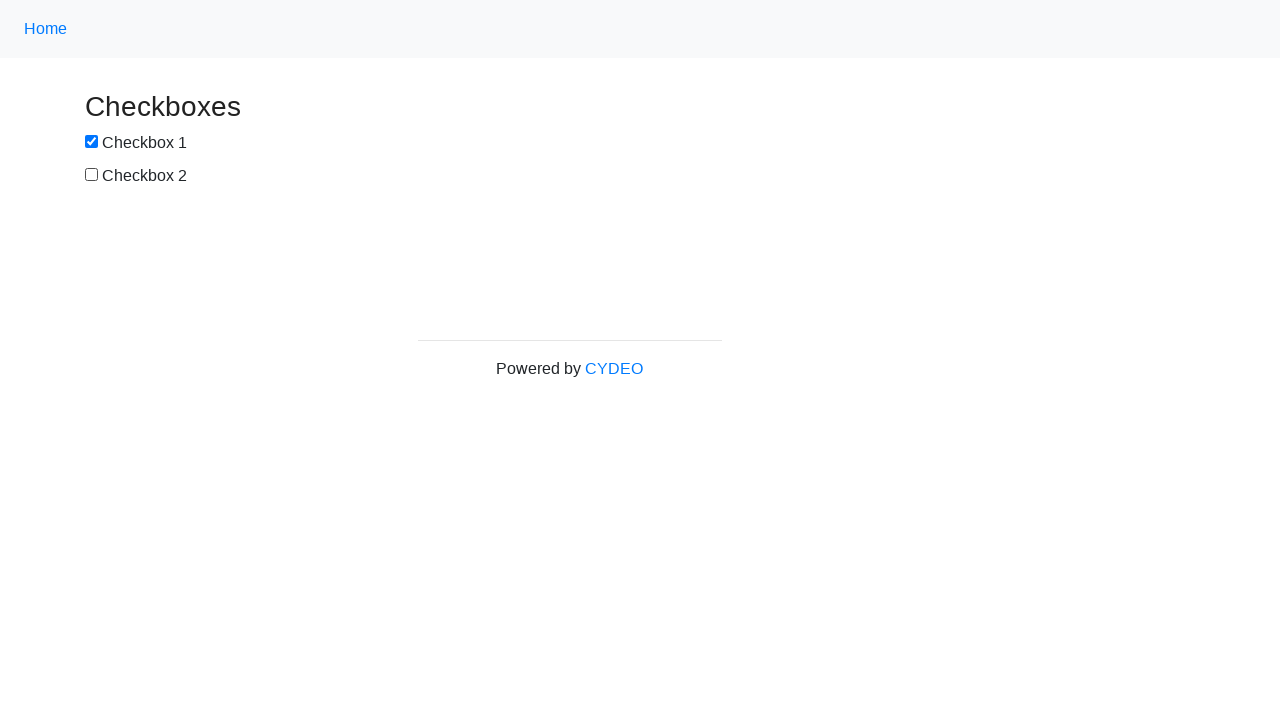

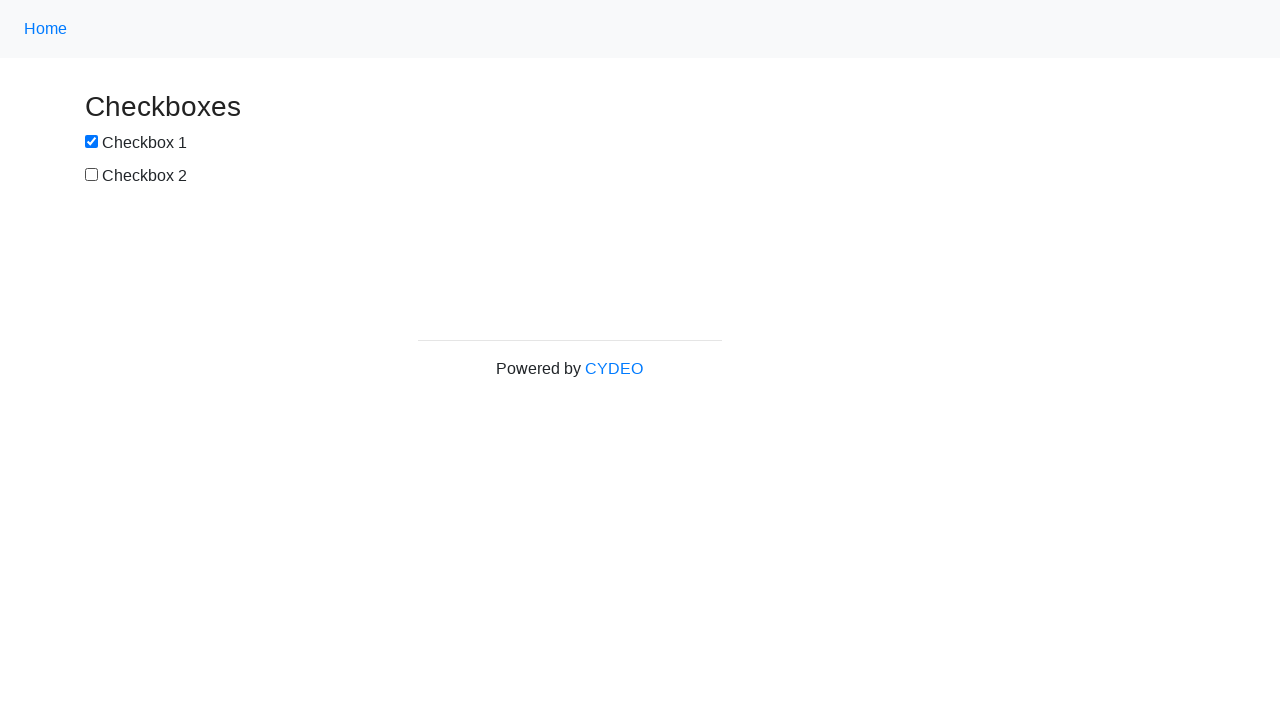